Navigates to the Selenium HQ website, maximizes the browser window, and scrolls down the page by 5000 pixels using JavaScript execution.

Starting URL: https://seleniumhq.org/

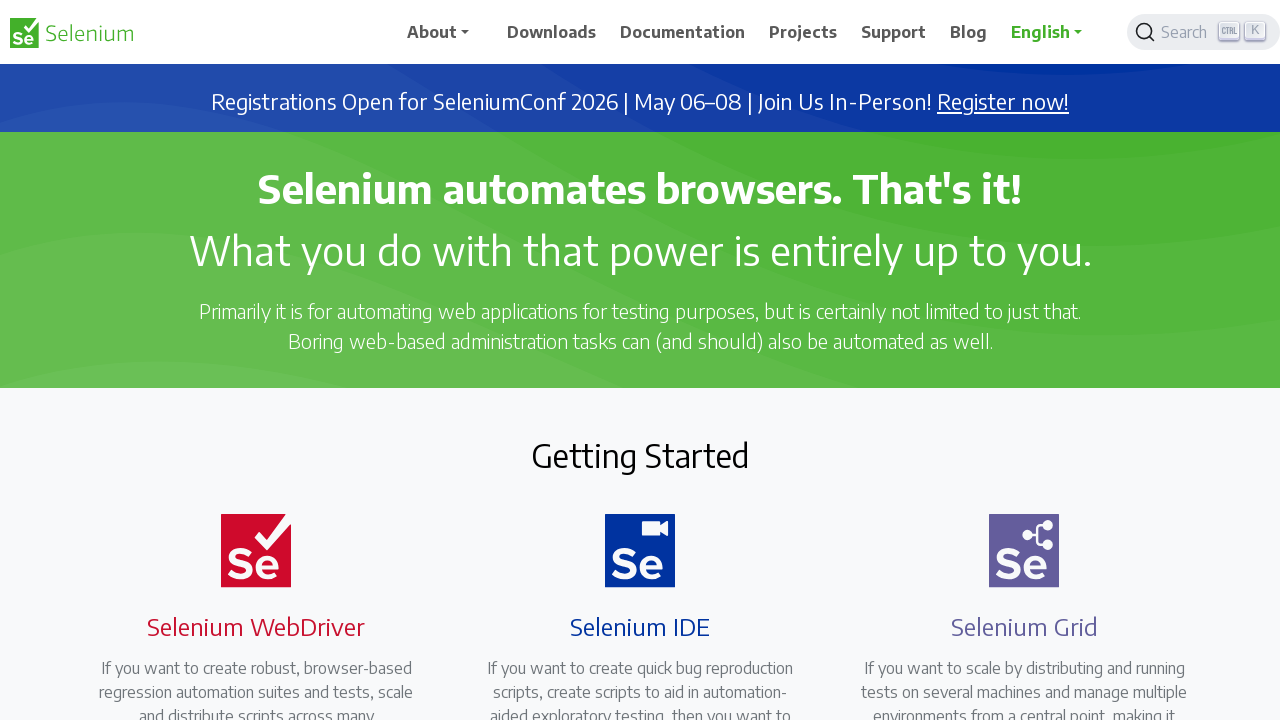

Navigated to Selenium HQ website
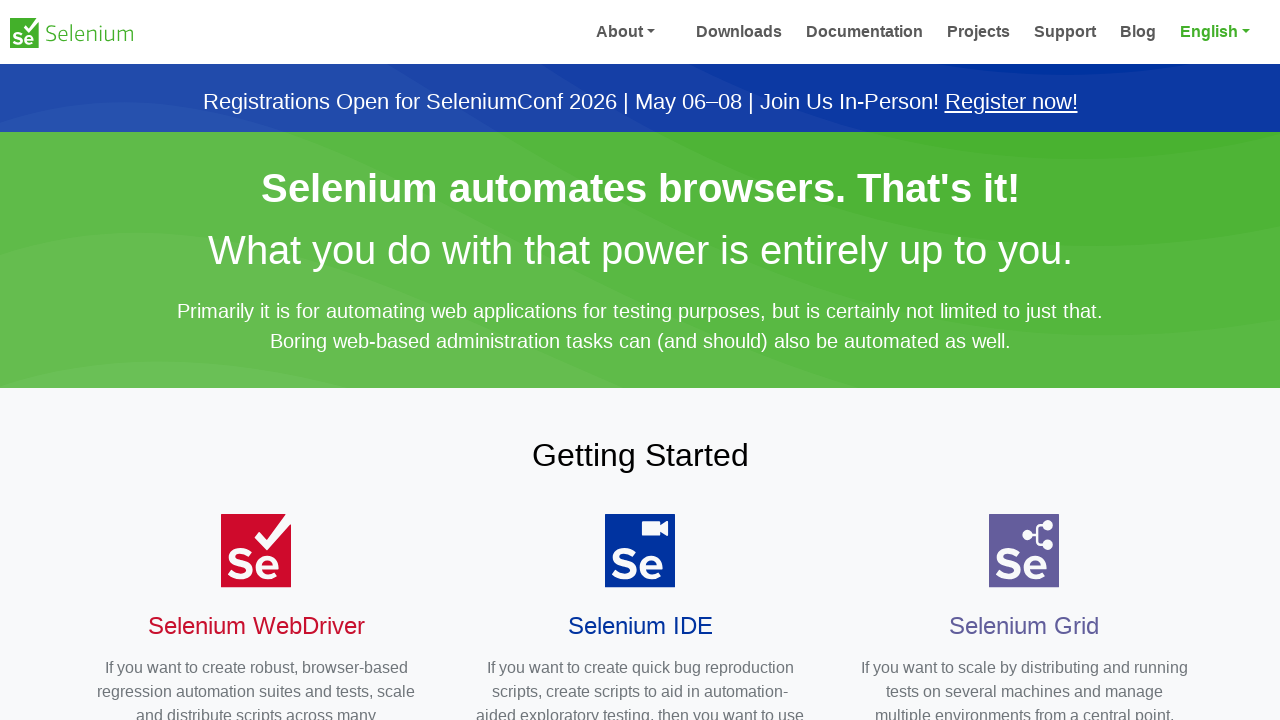

Maximized browser window to 1920x1080
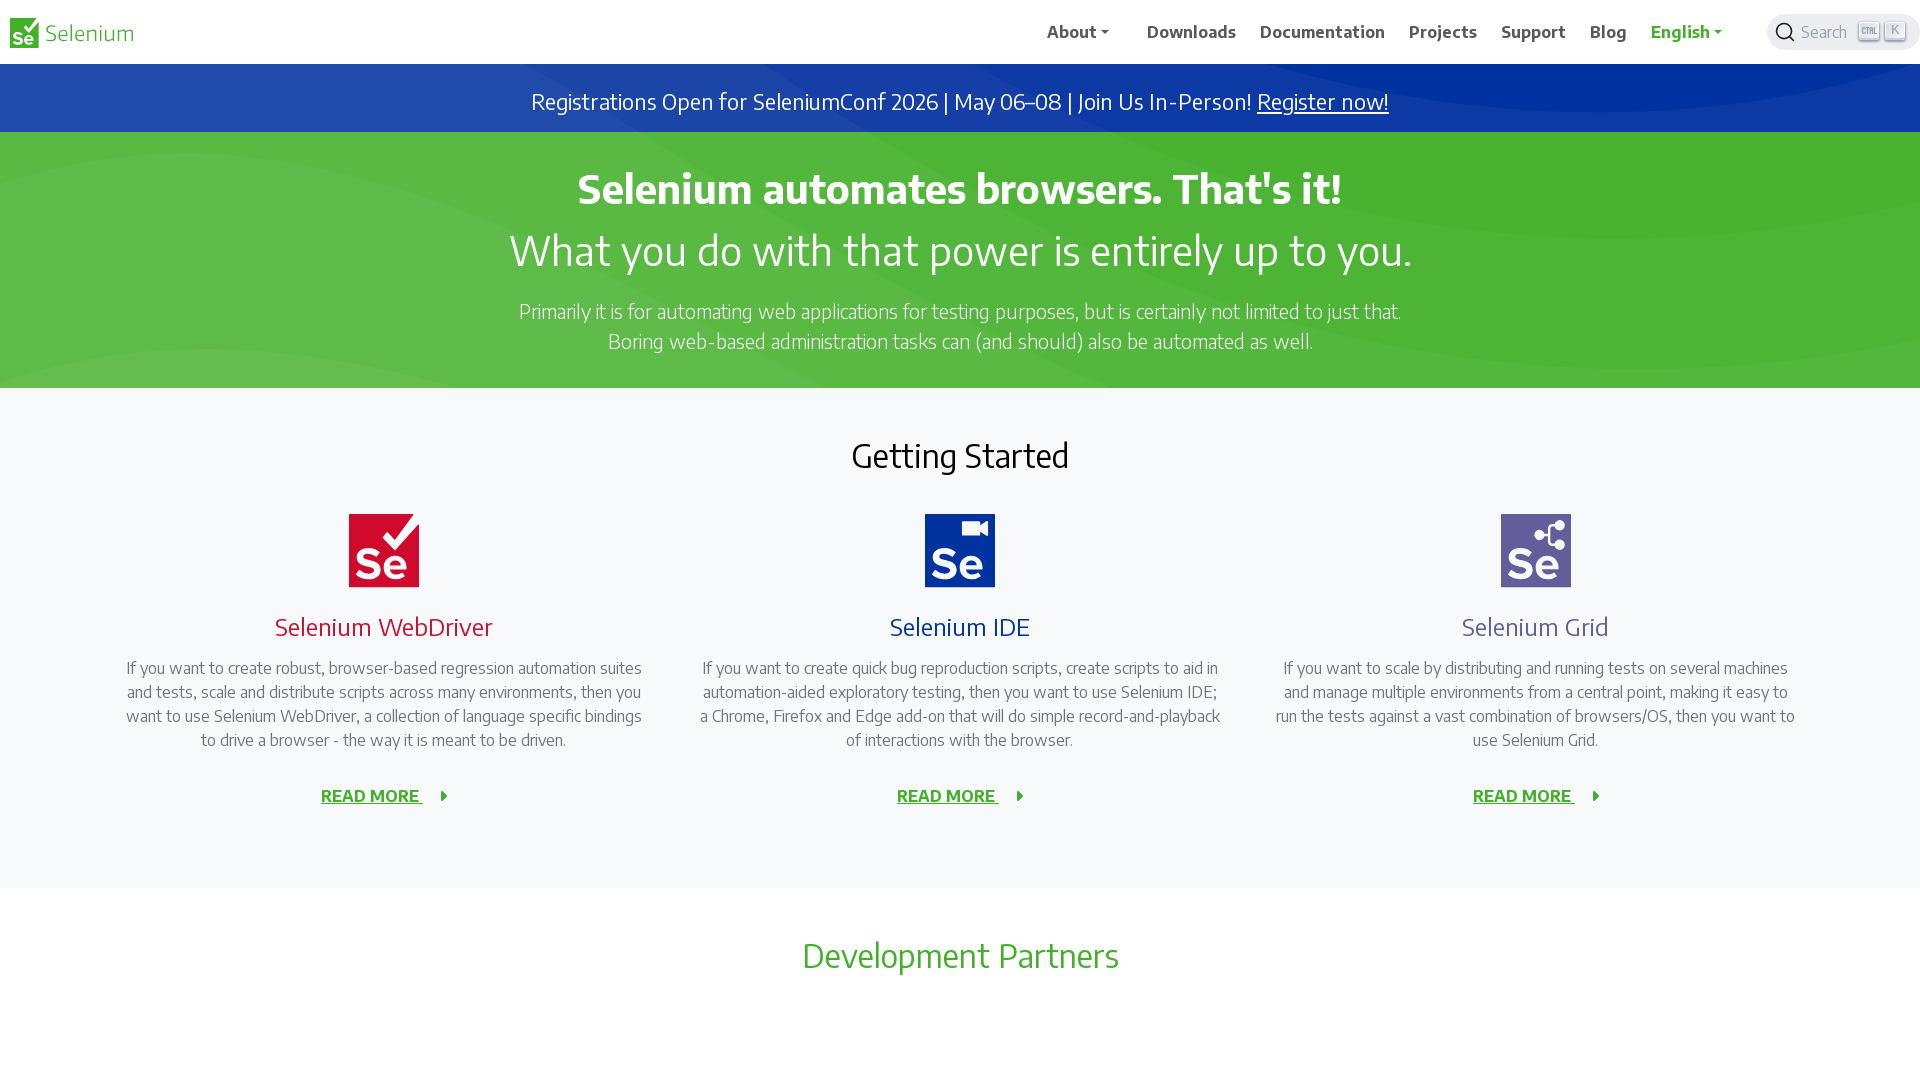

Scrolled down the page by 5000 pixels using JavaScript
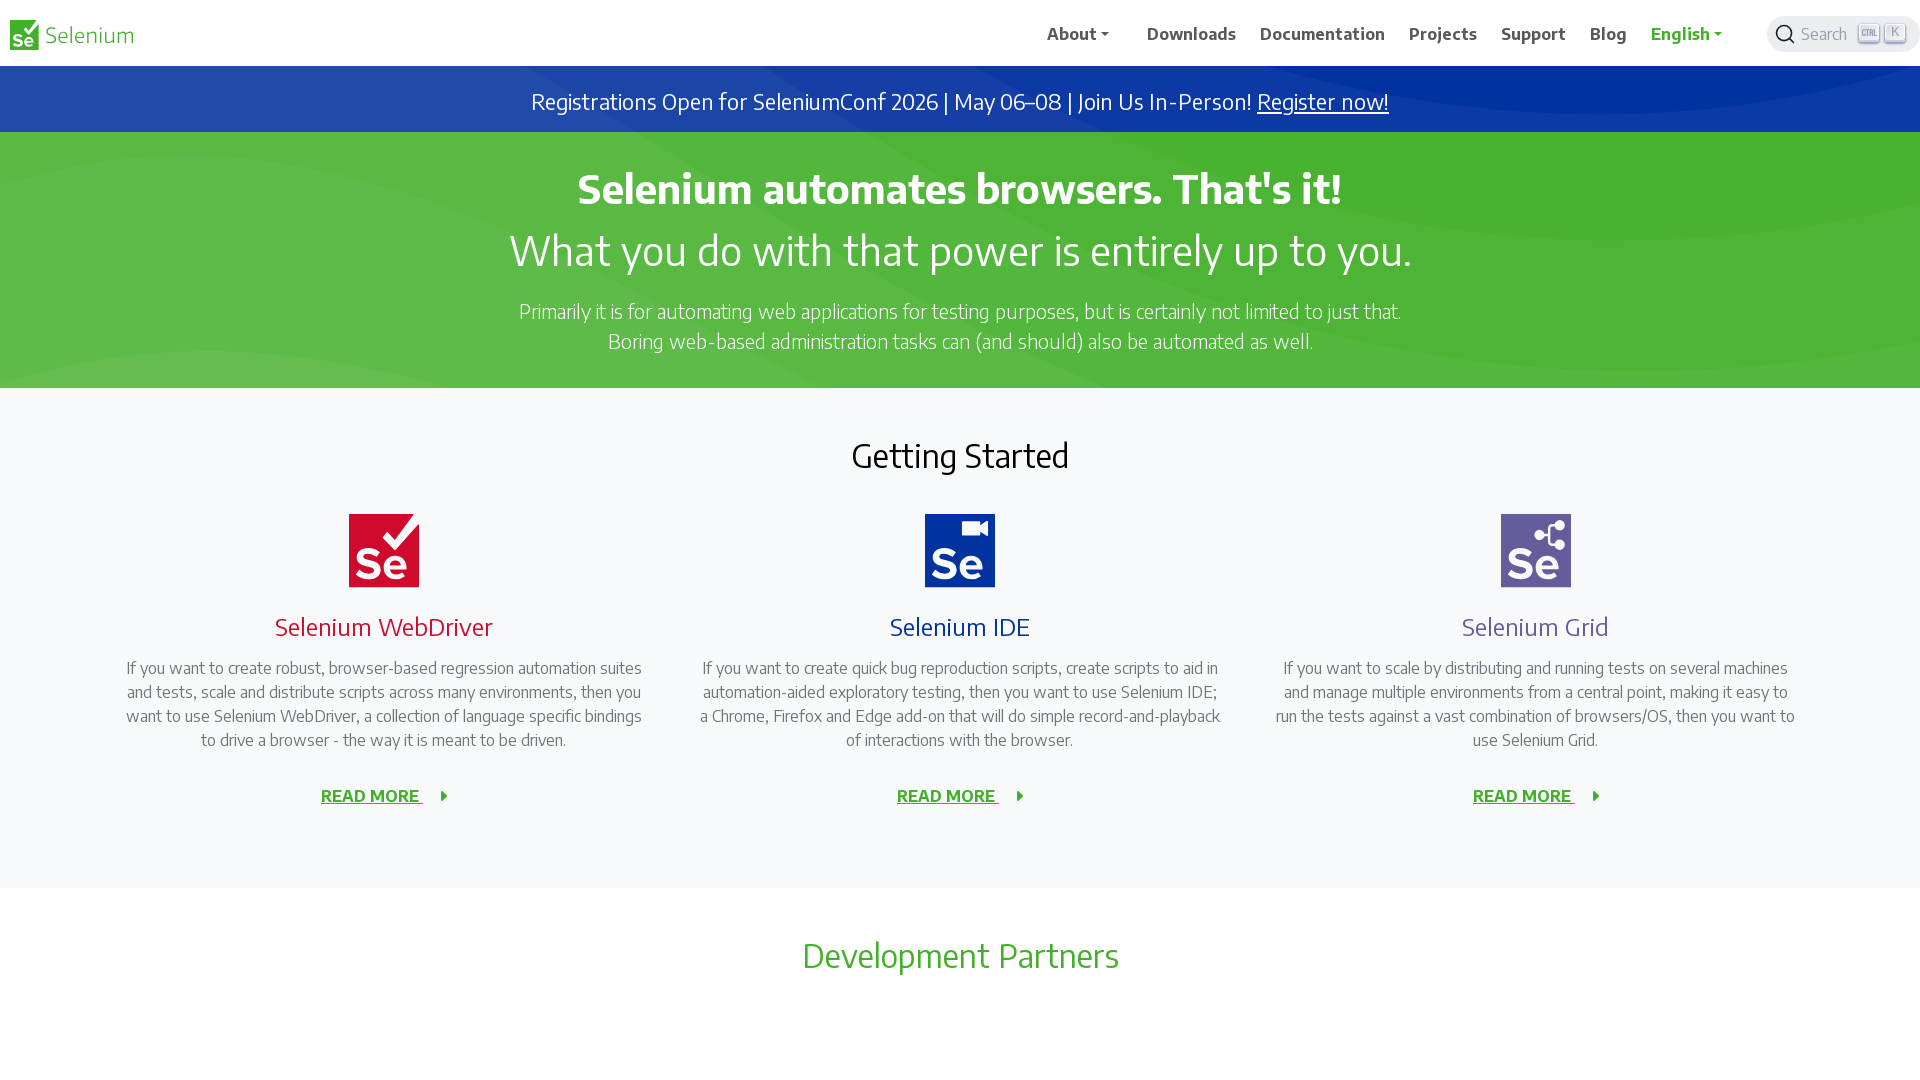

Waited 500ms for scroll to complete
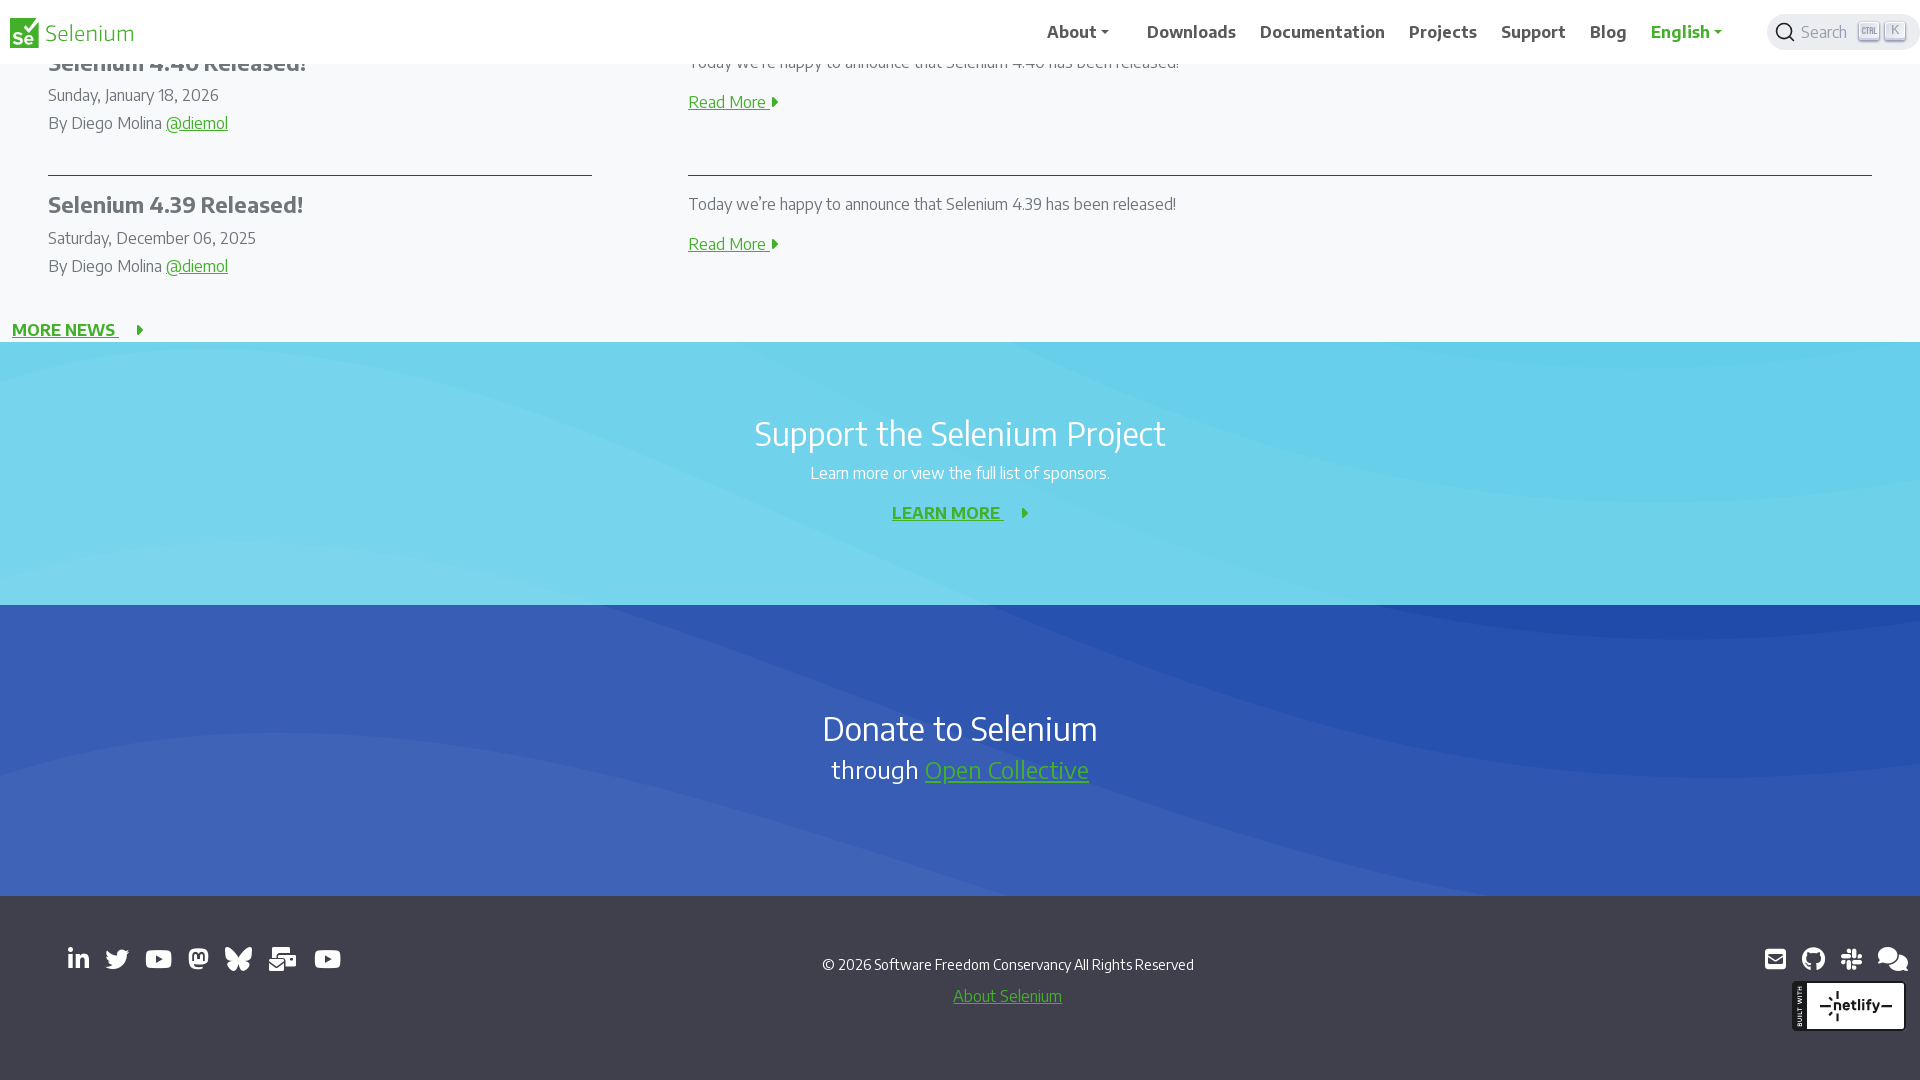

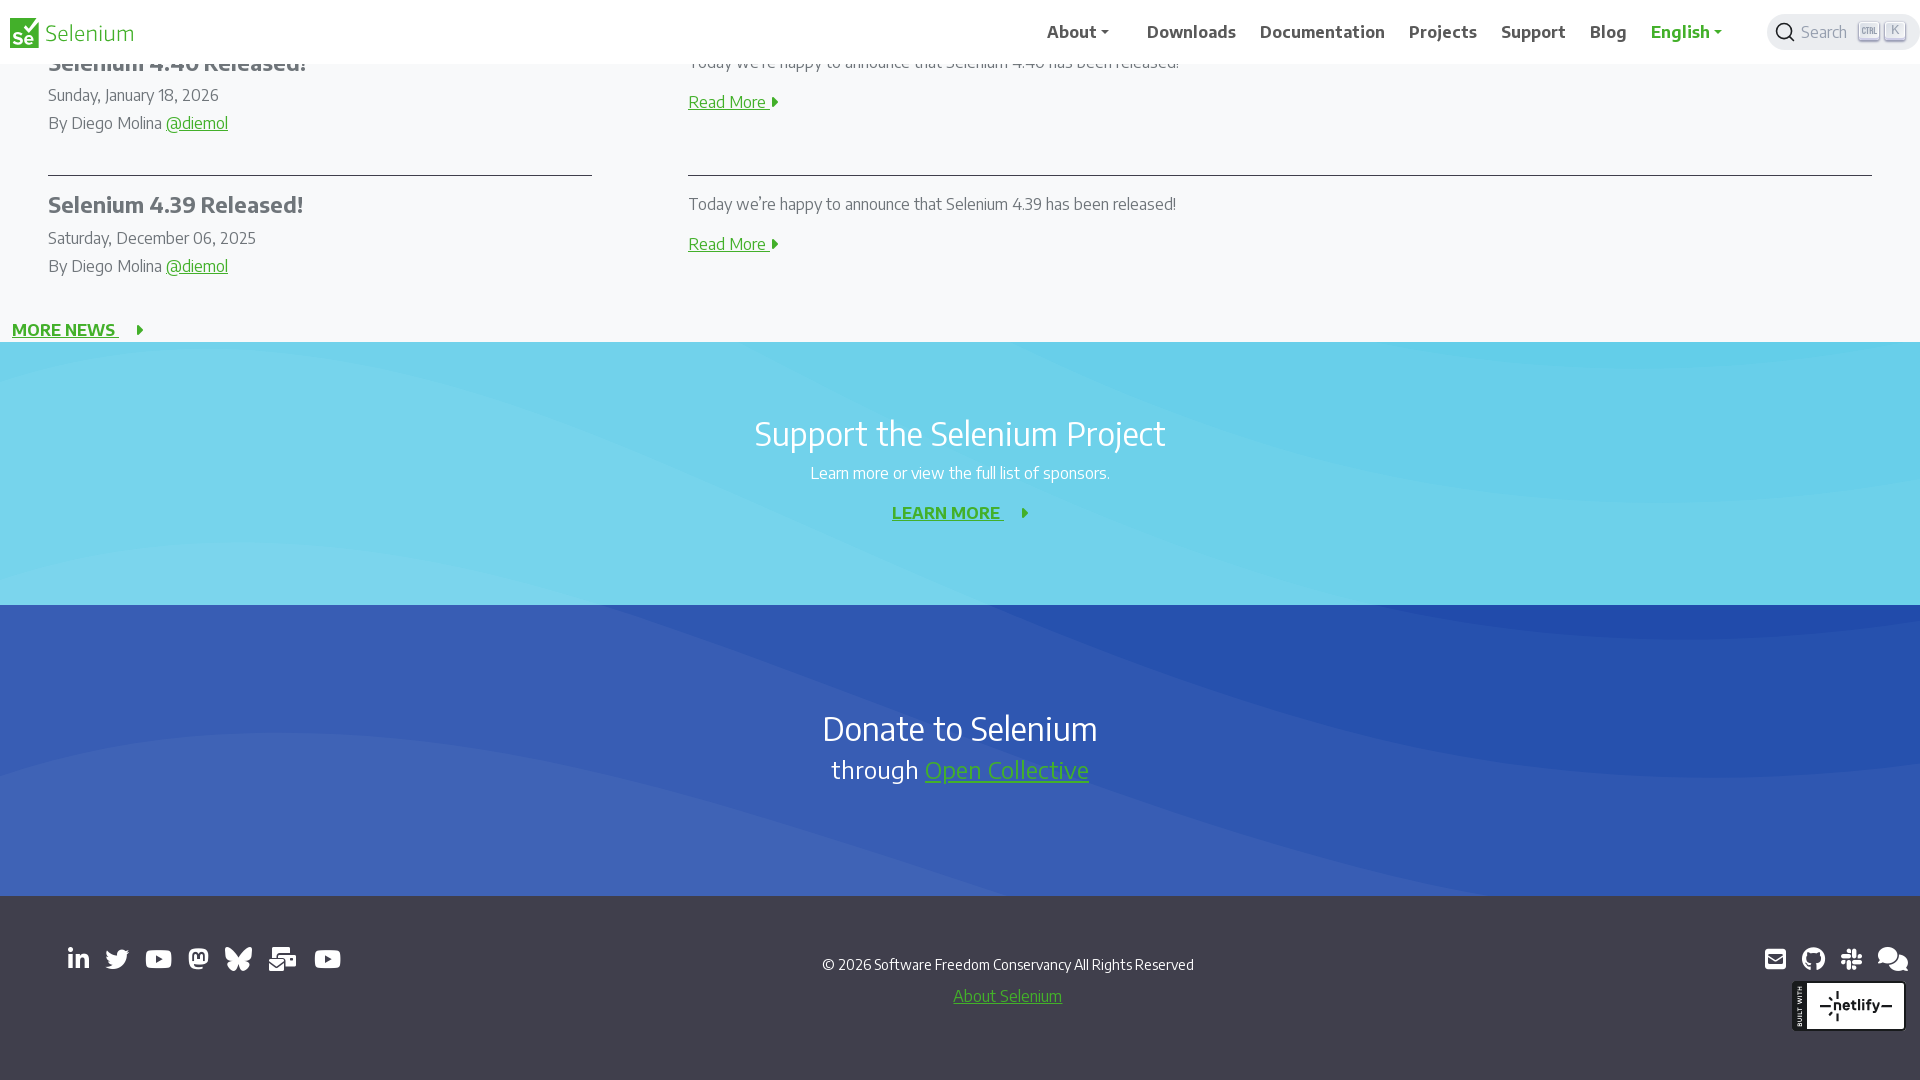